Retrieves a value from an element attribute, performs a mathematical calculation, and submits a form with the result along with checkbox selections

Starting URL: http://suninjuly.github.io/get_attribute.html

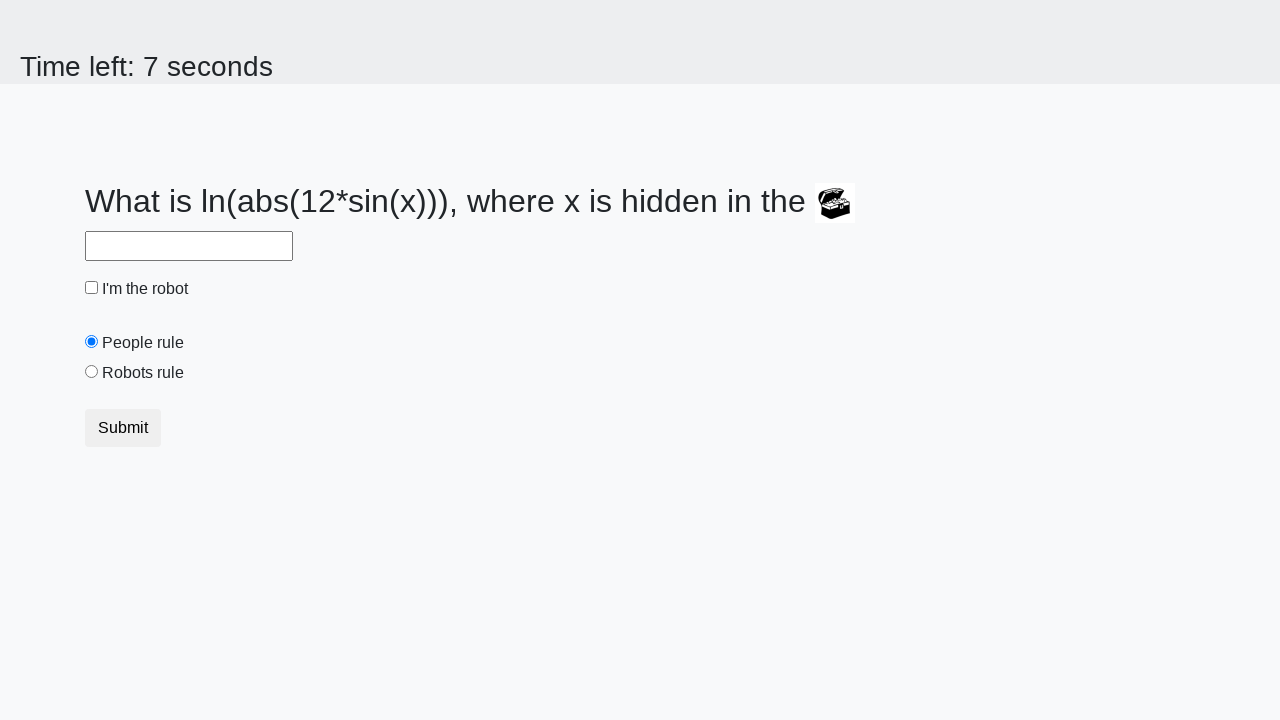

Retrieved valuex attribute from treasure element
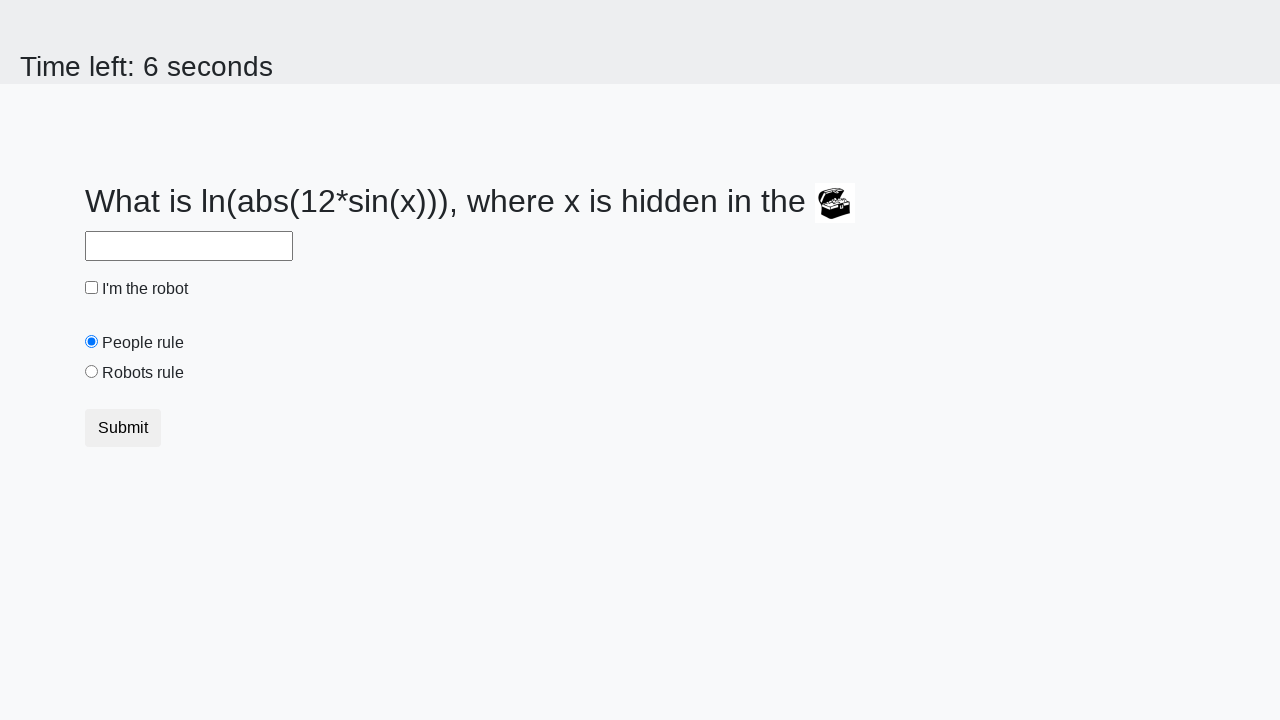

Calculated answer using mathematical formula: log(12*sin(x))
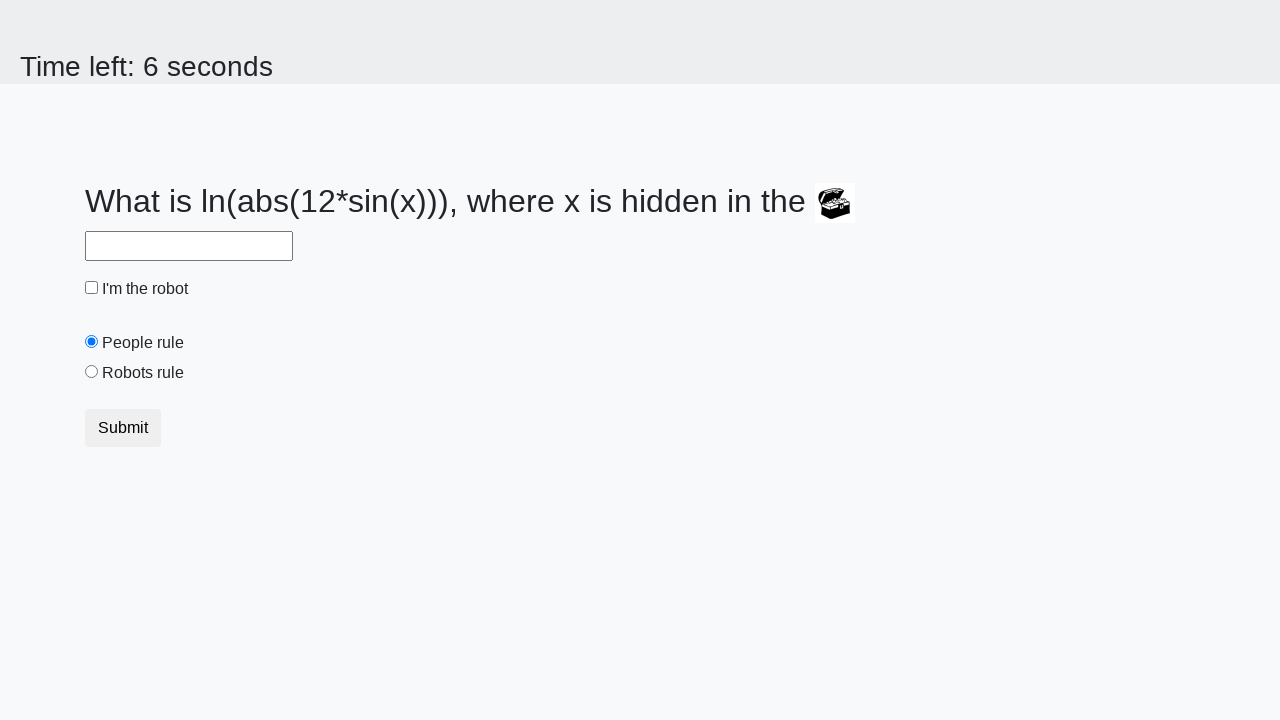

Filled answer field with calculated result on #answer
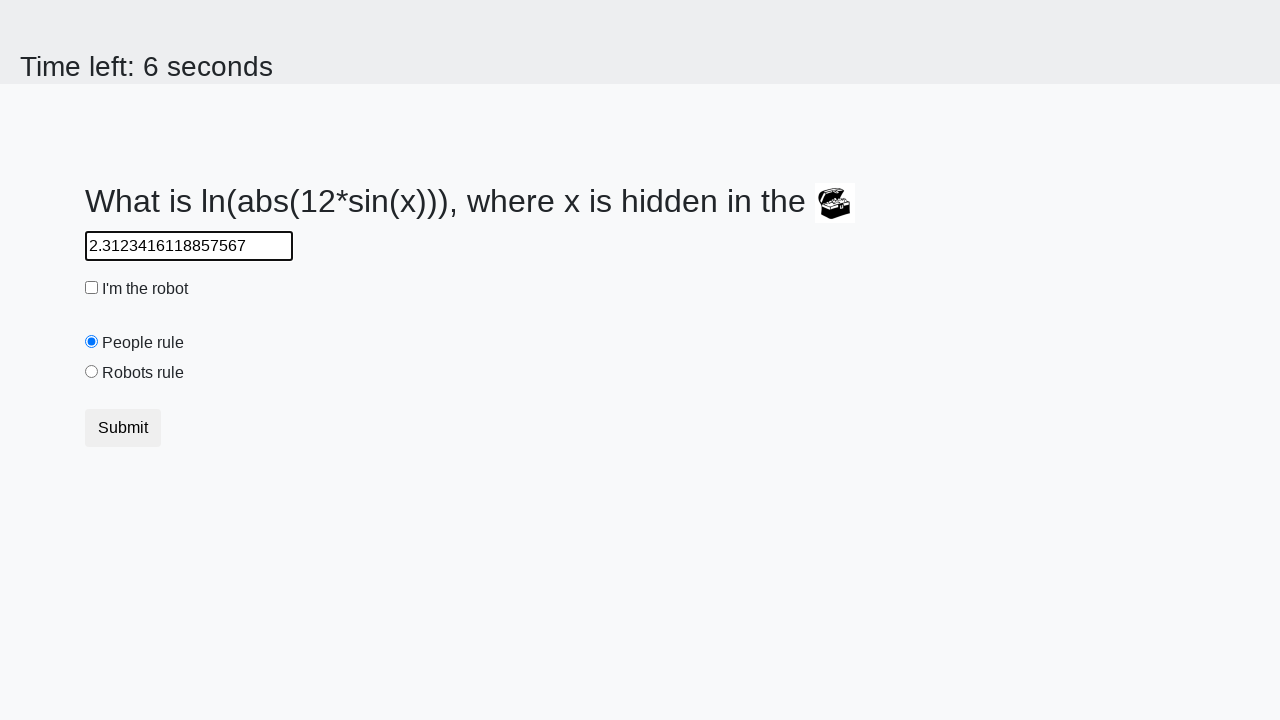

Clicked robot checkbox at (92, 288) on #robotCheckbox
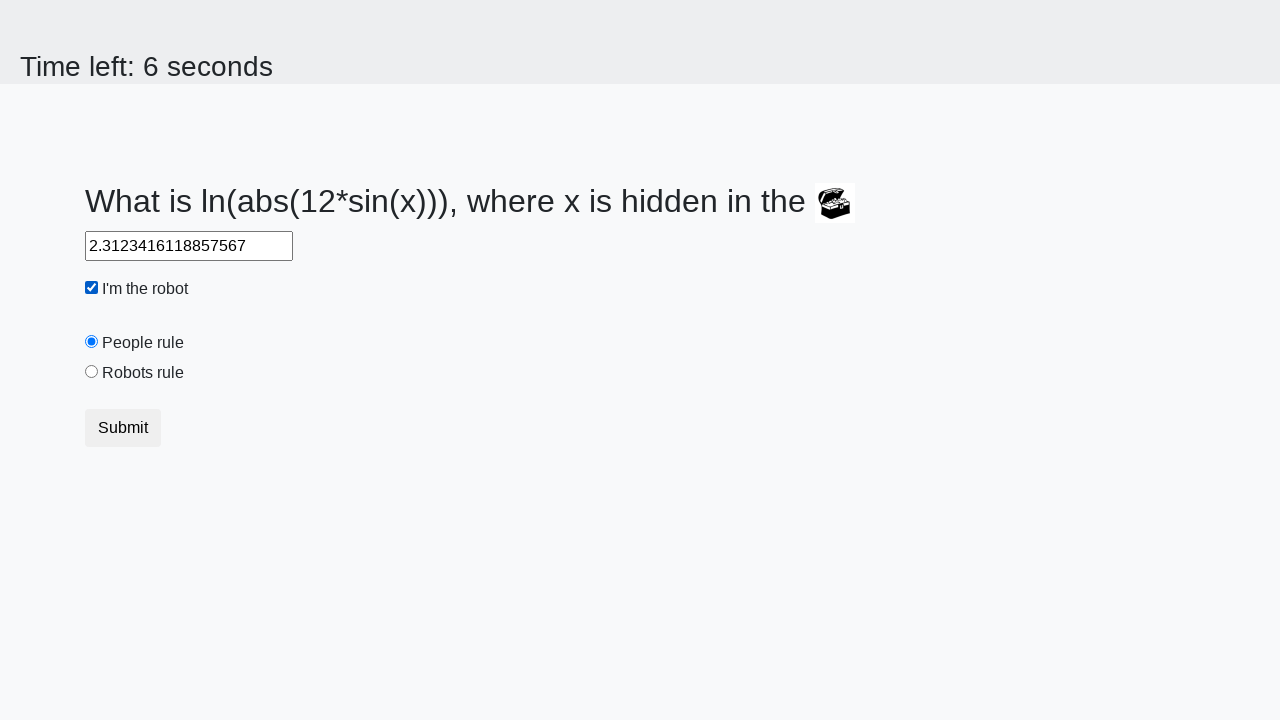

Clicked robots rule radio button at (92, 372) on #robotsRule
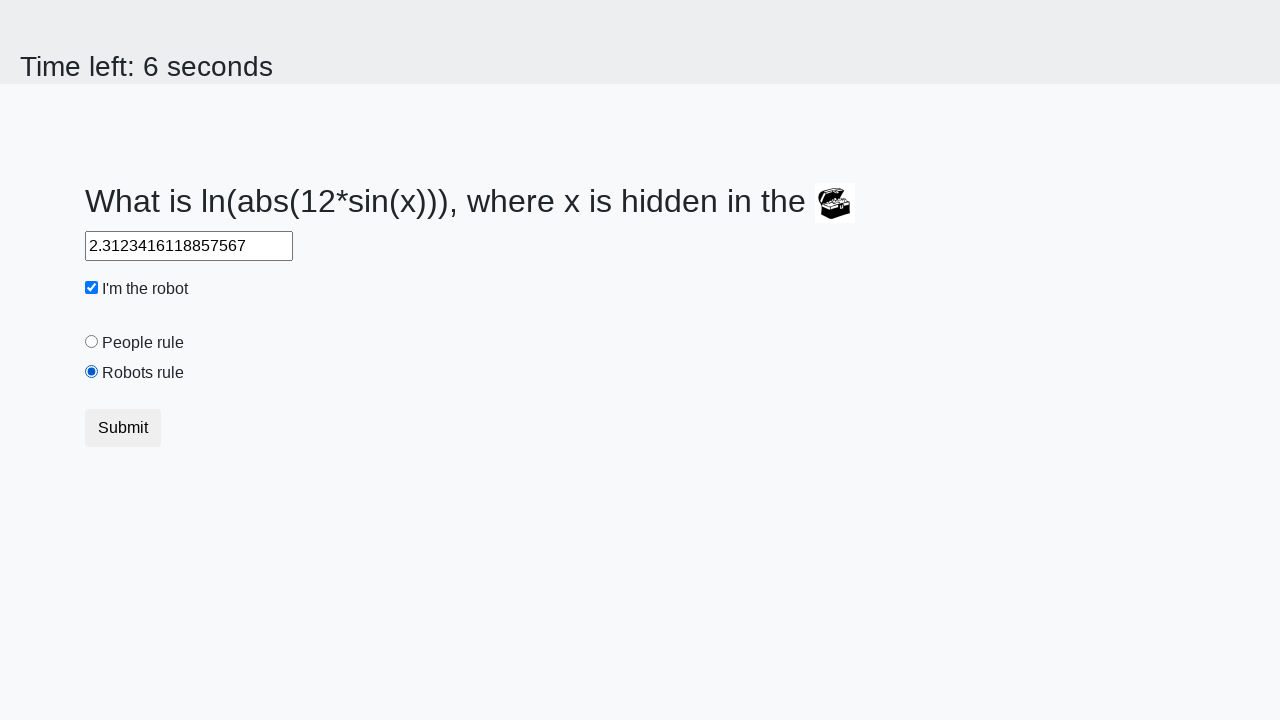

Clicked submit button to submit form at (123, 428) on button
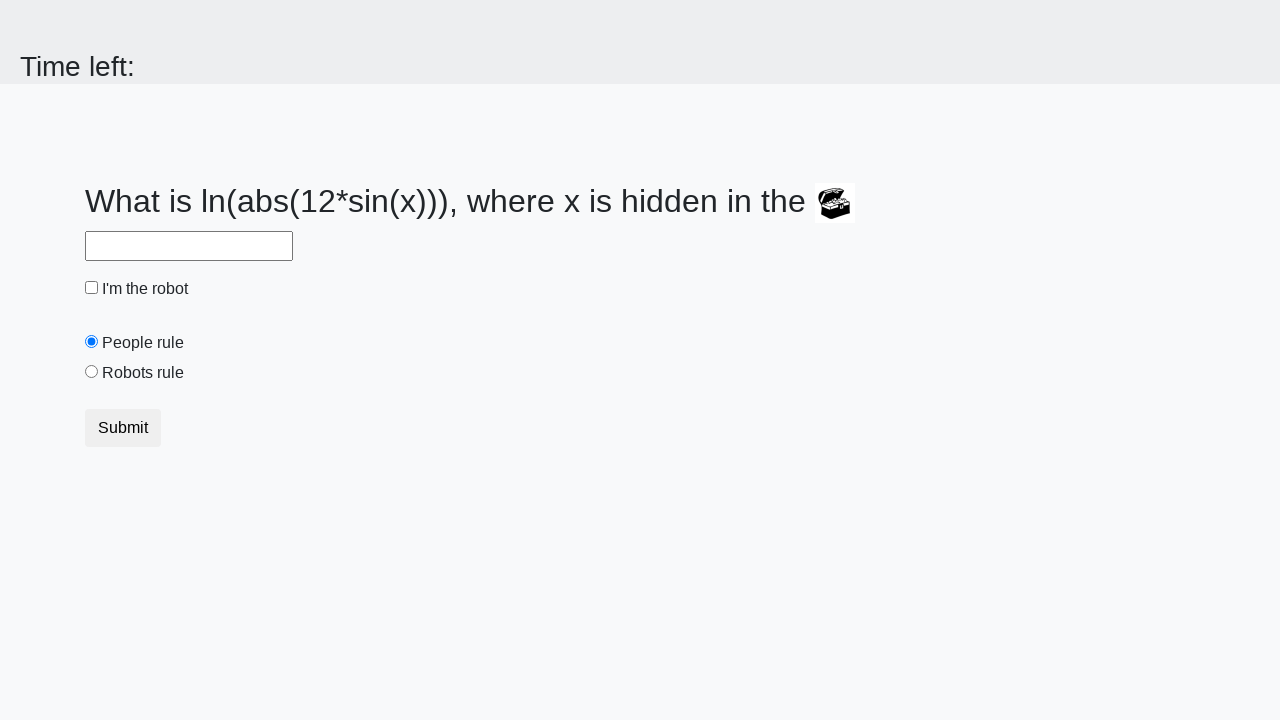

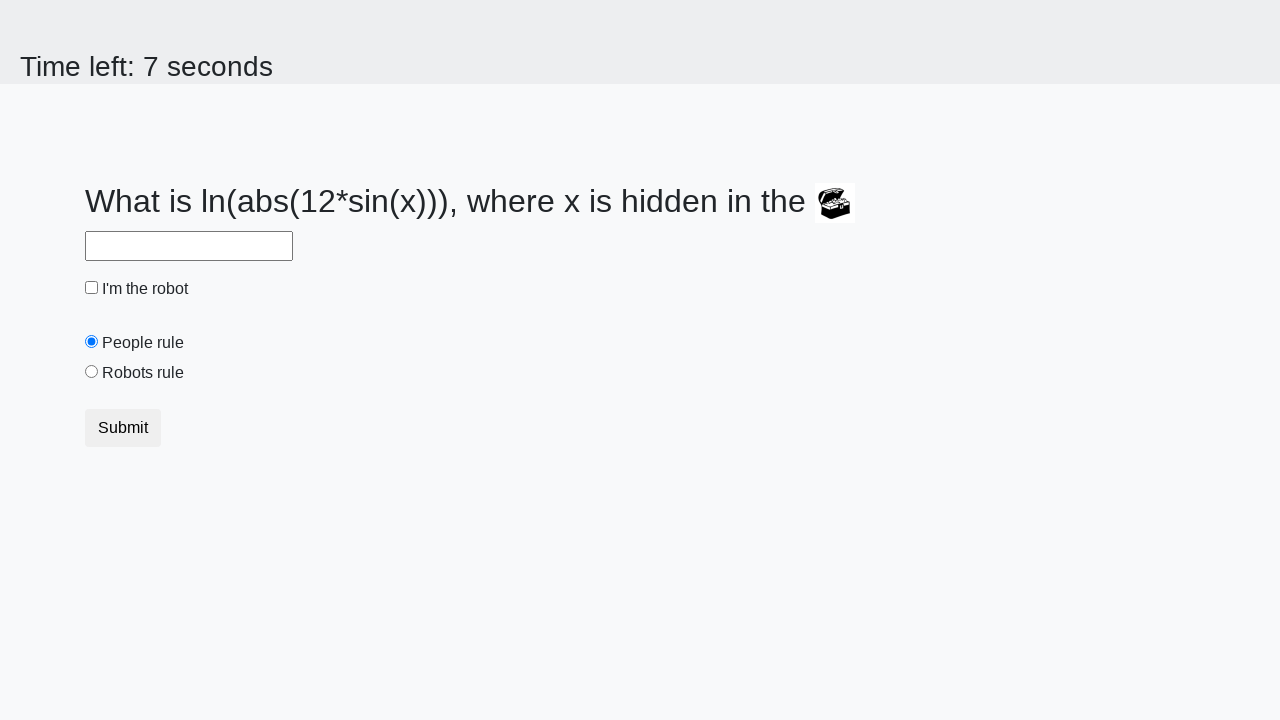